Tests a Nastaliq calligraphy generator by selecting font size and style options, entering Persian/Arabic text in an input field, and clicking the generate button to create the calligraphy.

Starting URL: http://nastaliqonline.ir/

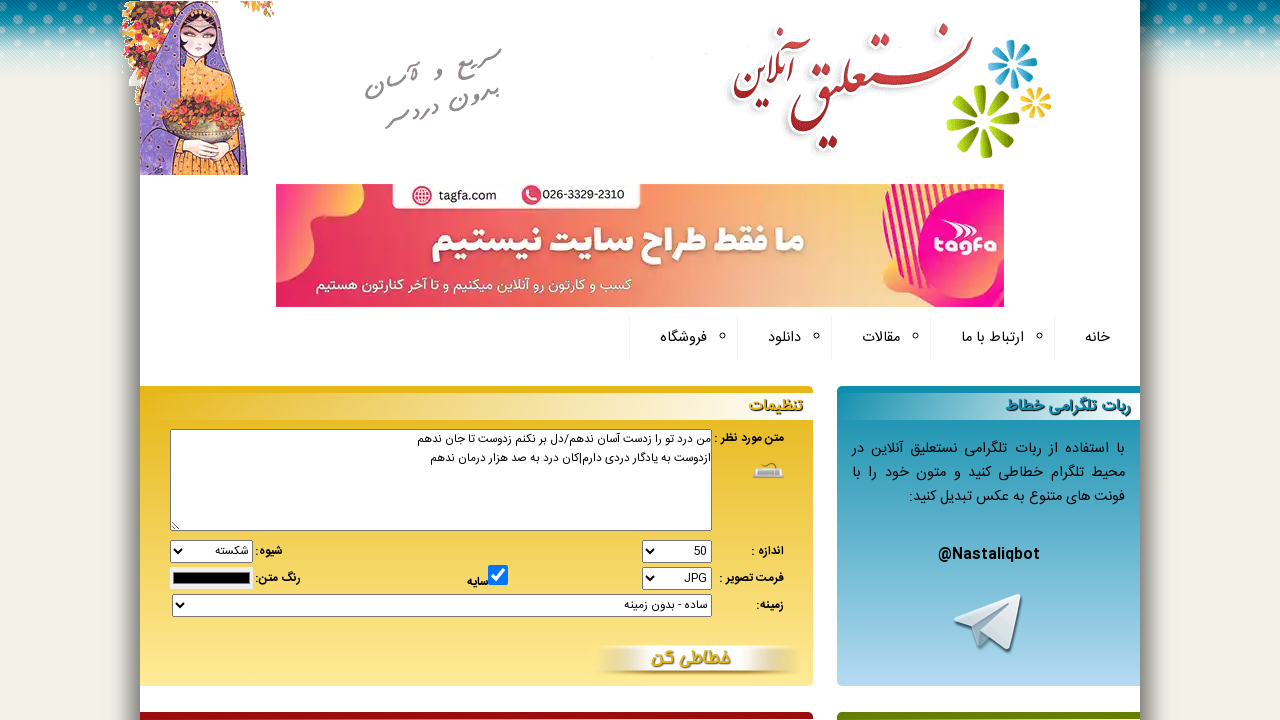

Selected font size '50' from dropdown on #xcolor1
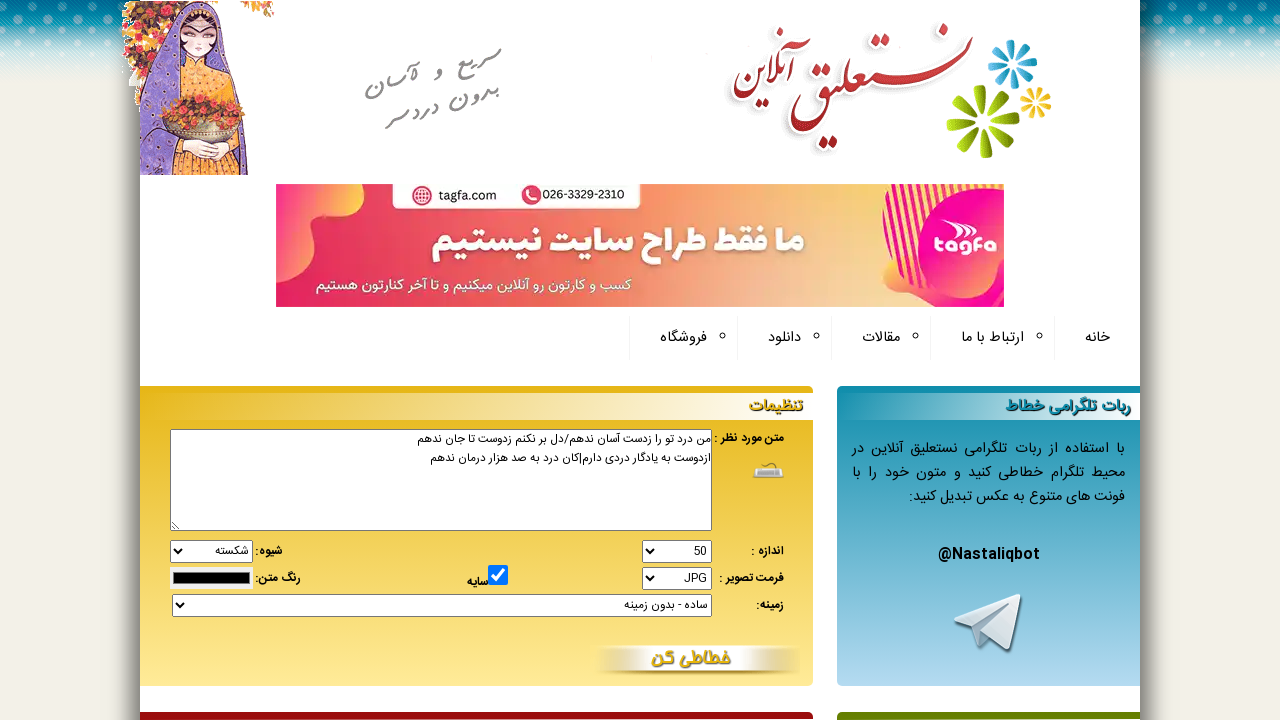

Selected Regular Nastaliq font style on select[name='coli']
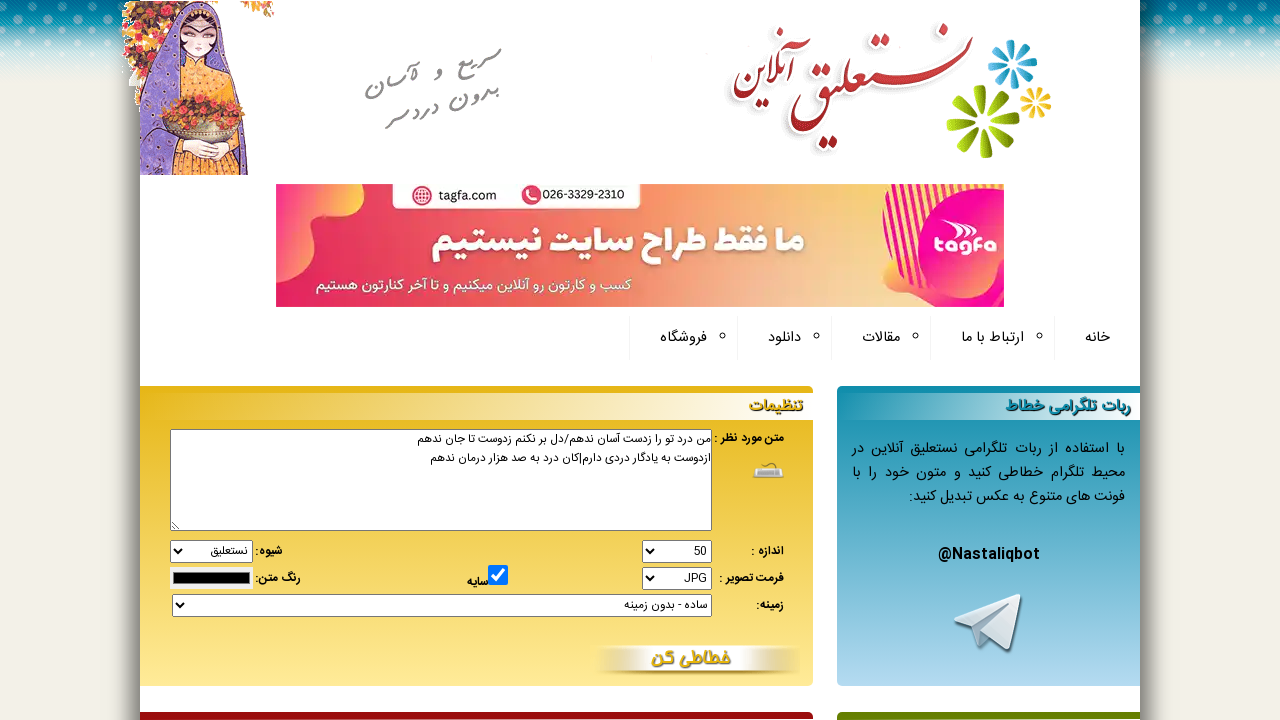

Clicked shadow checkbox at (498, 575) on input[name='shadow']
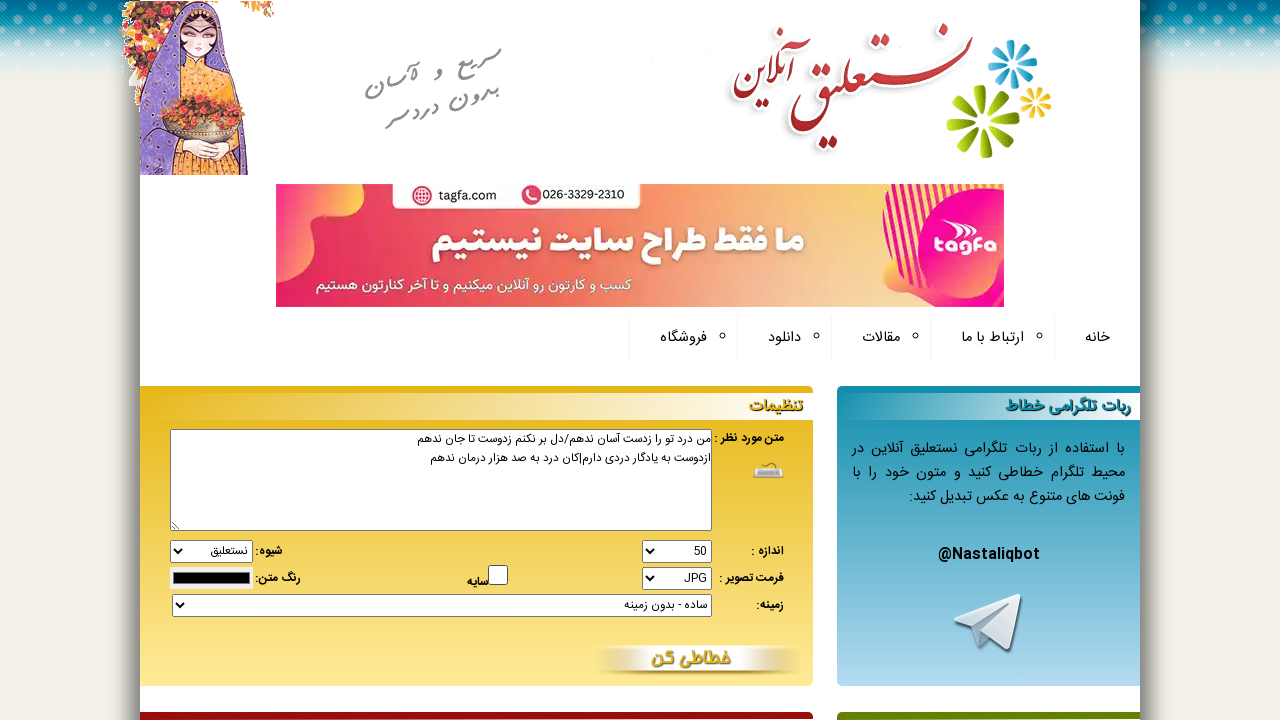

Cleared text input field on #matn
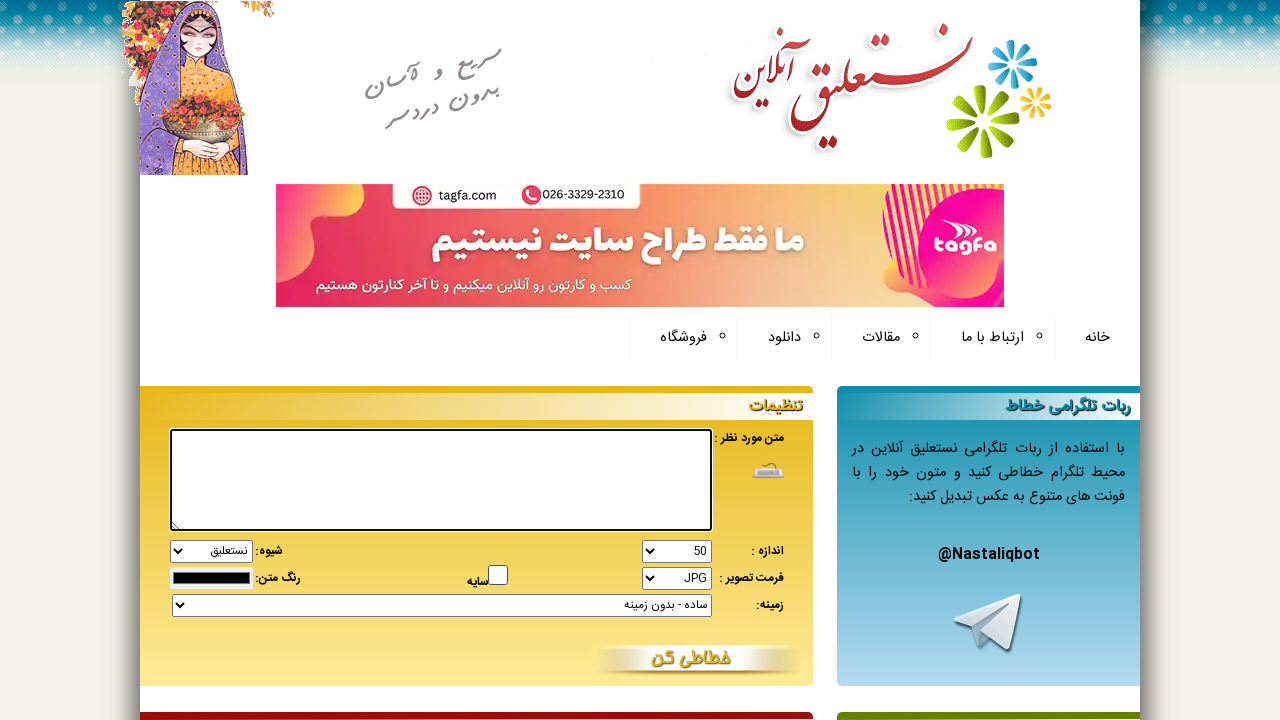

Entered Persian text 'شکستنی' in input field on #matn
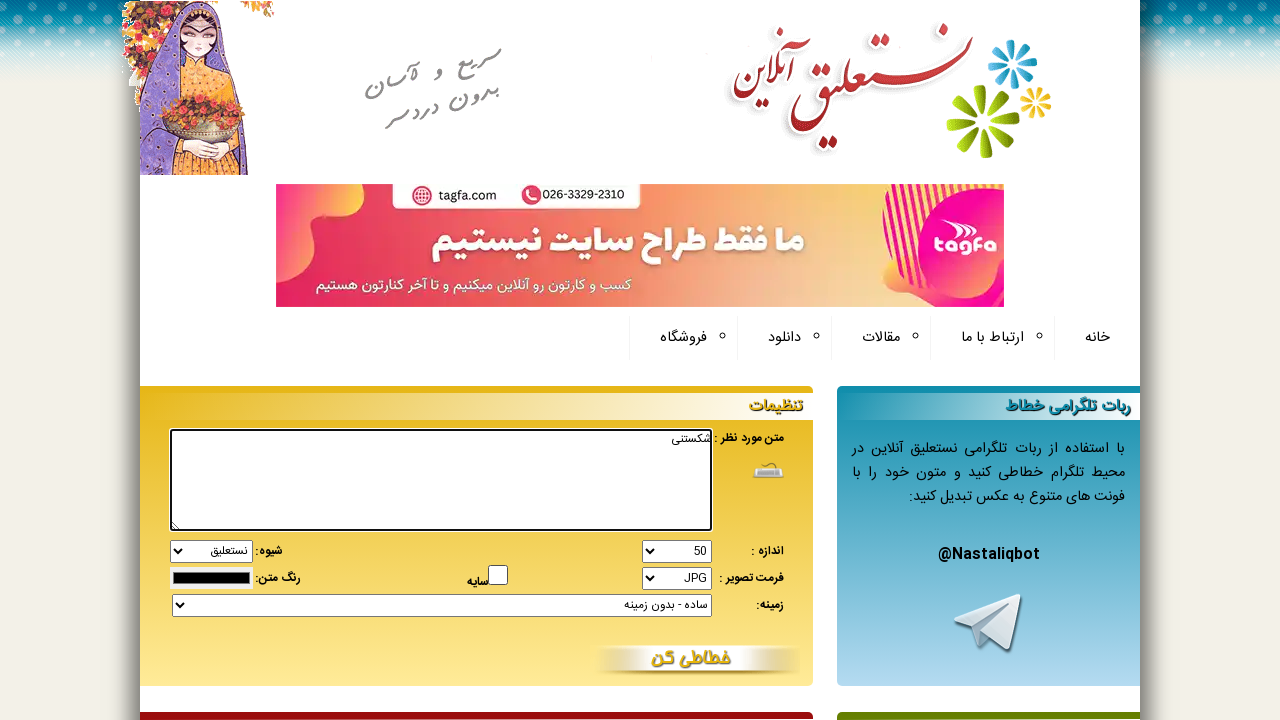

Clicked generate button to create calligraphy at (695, 660) on #generateit
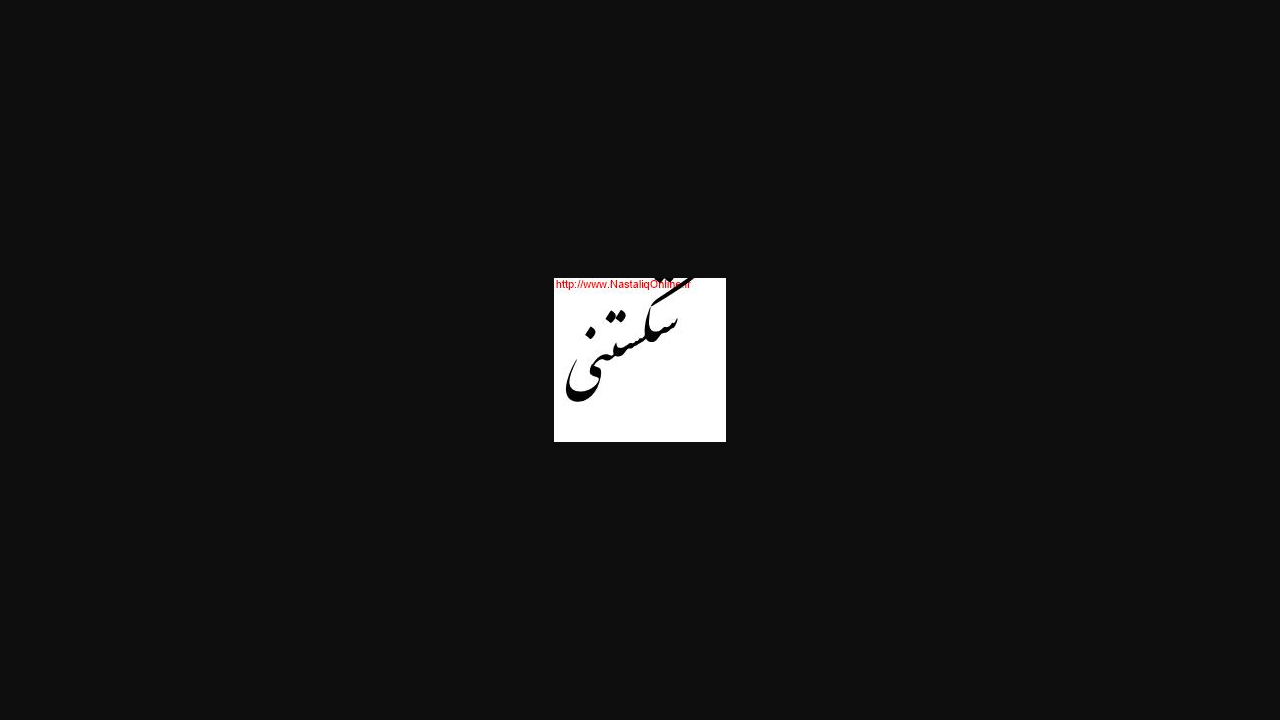

Generated calligraphy image loaded successfully
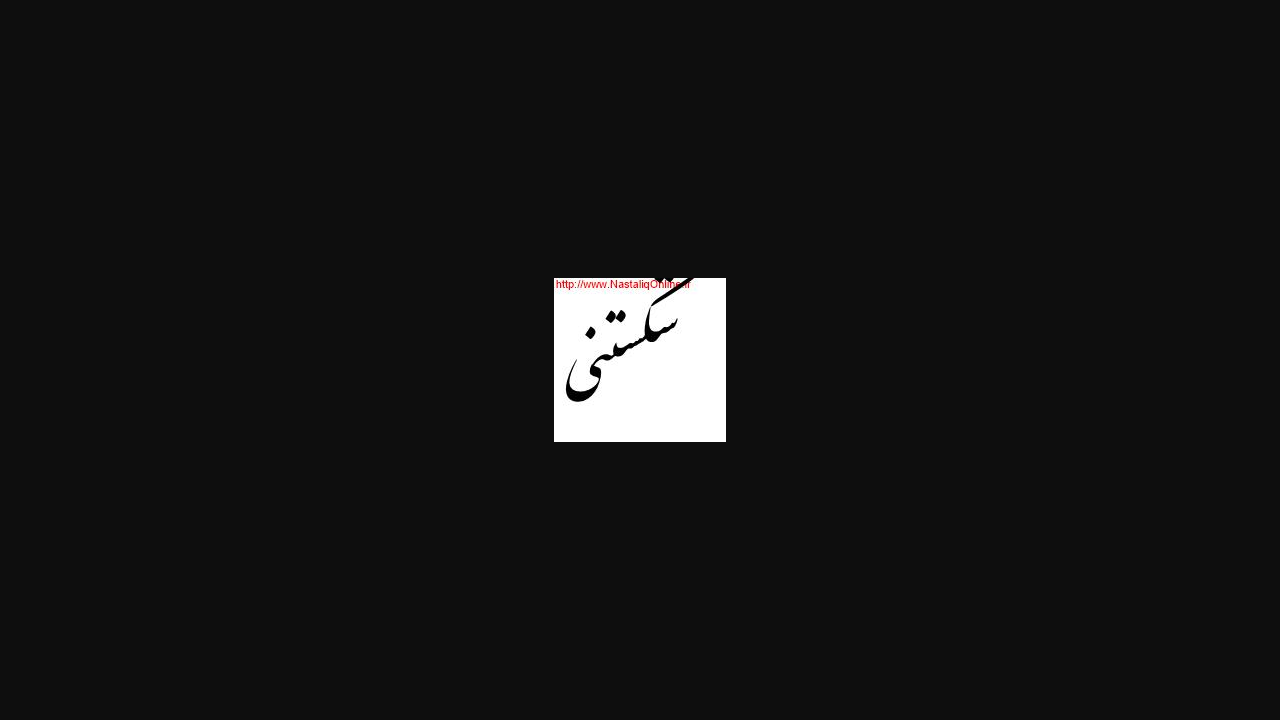

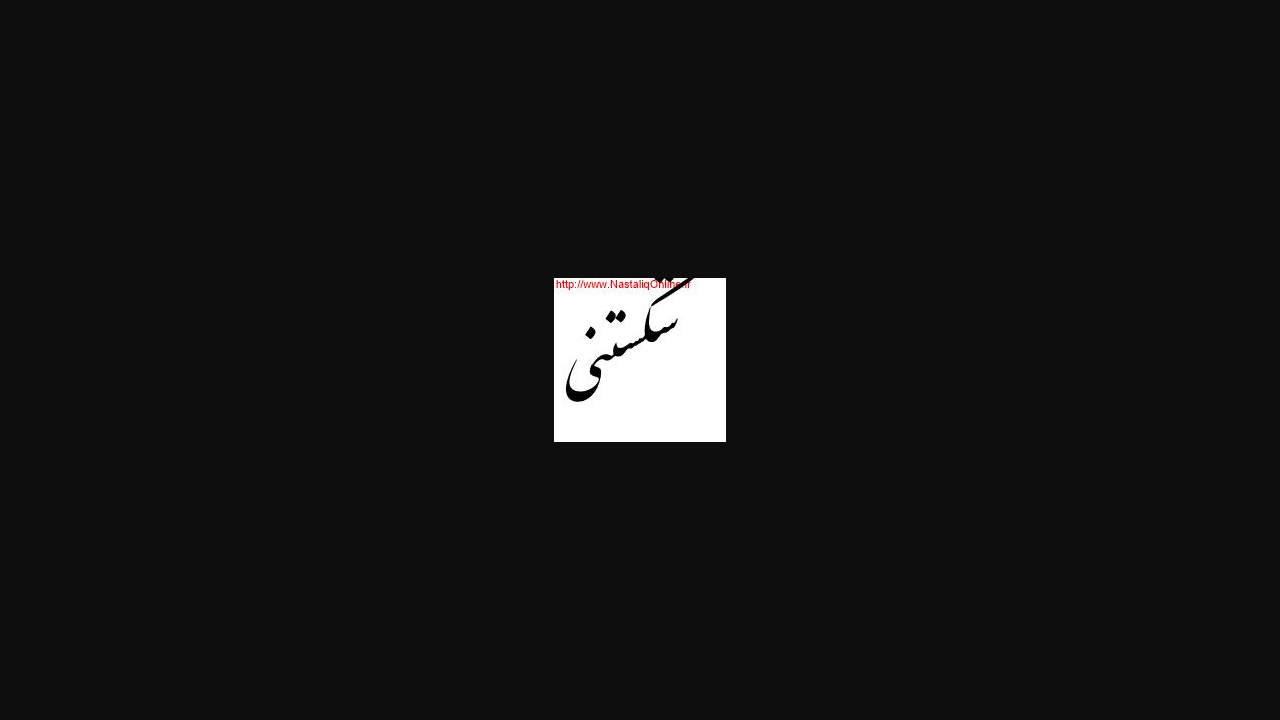